Tests the search functionality on python.org by entering "pycon" in the search box and submitting the form

Starting URL: https://www.python.org

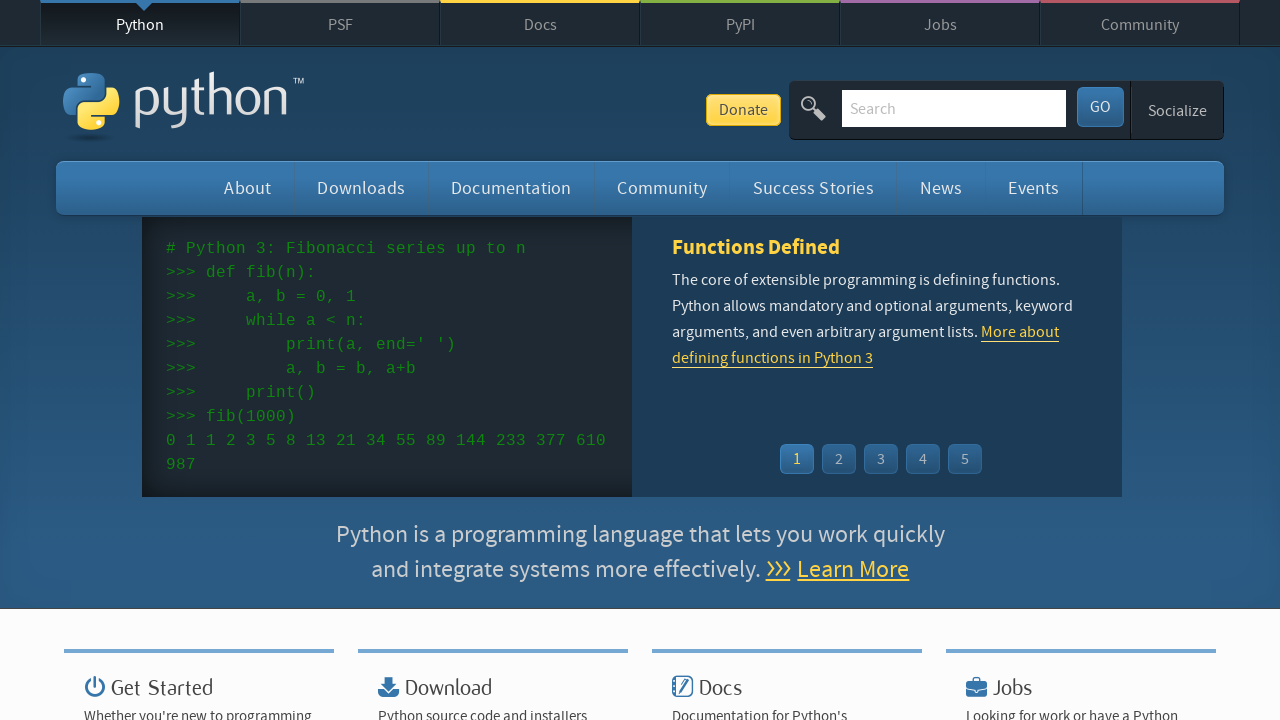

Filled search box with 'pycon' on input[name='q']
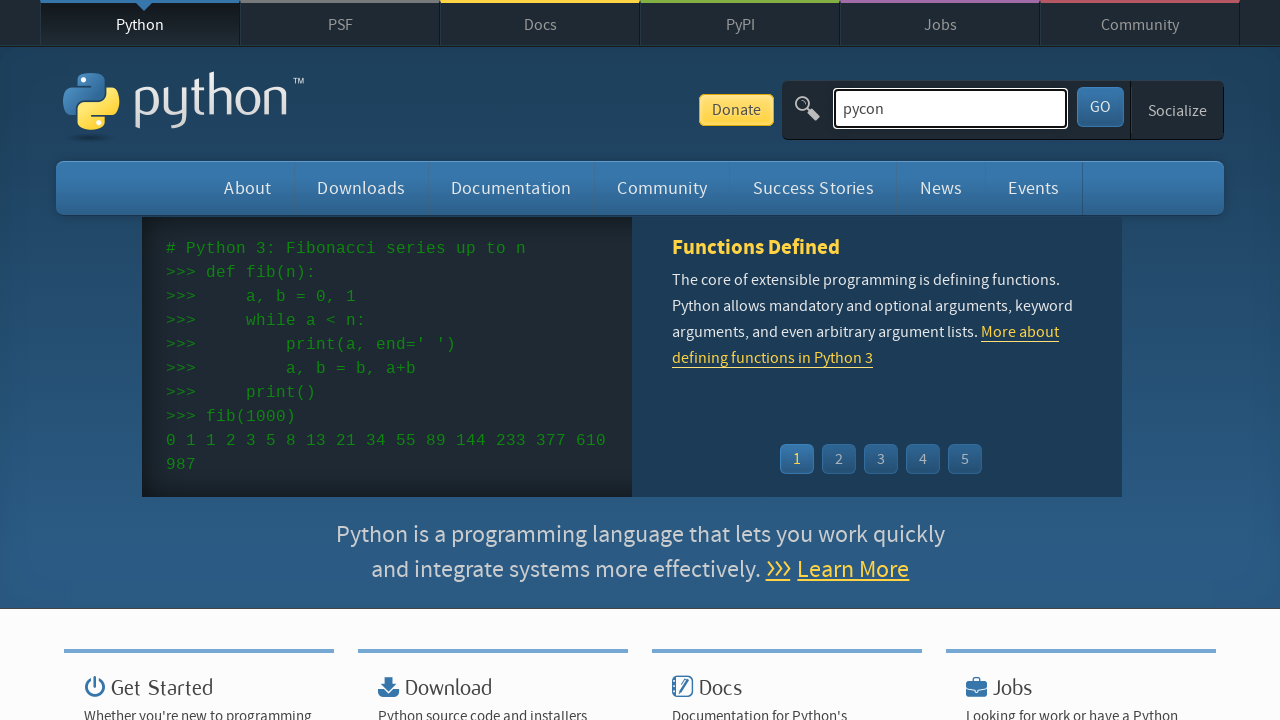

Pressed Enter to submit search form on input[name='q']
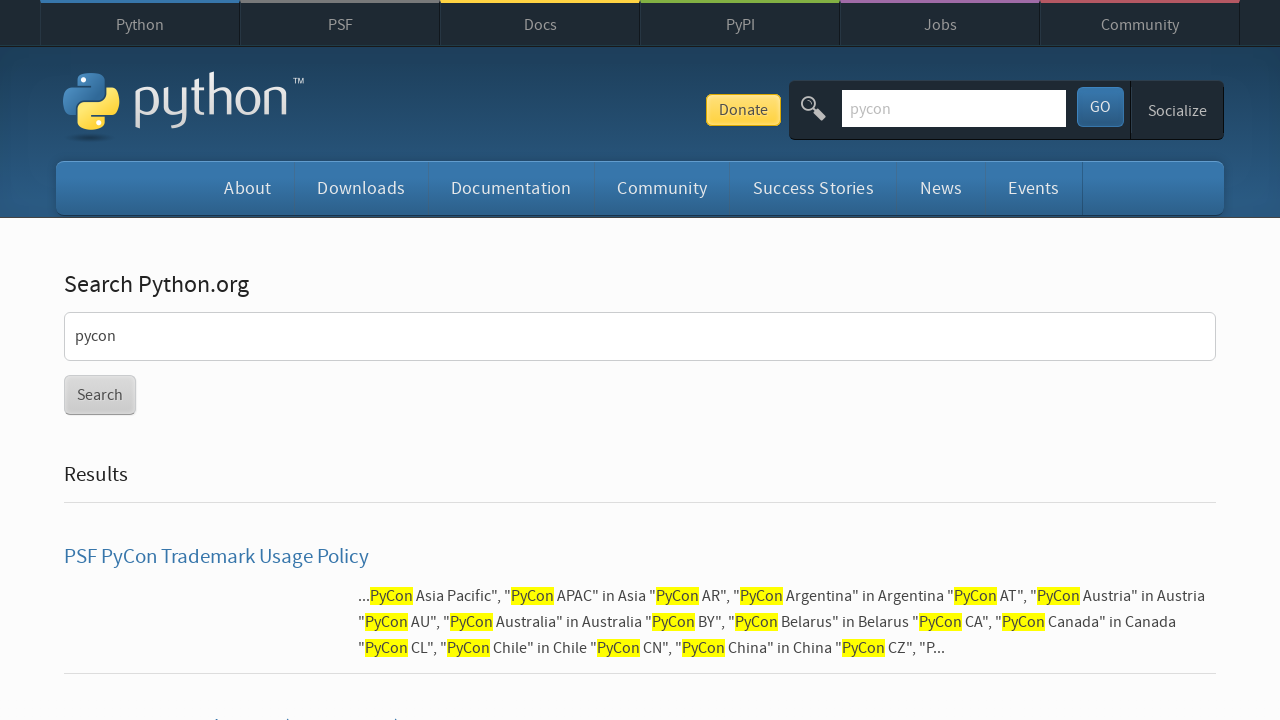

Search results page loaded
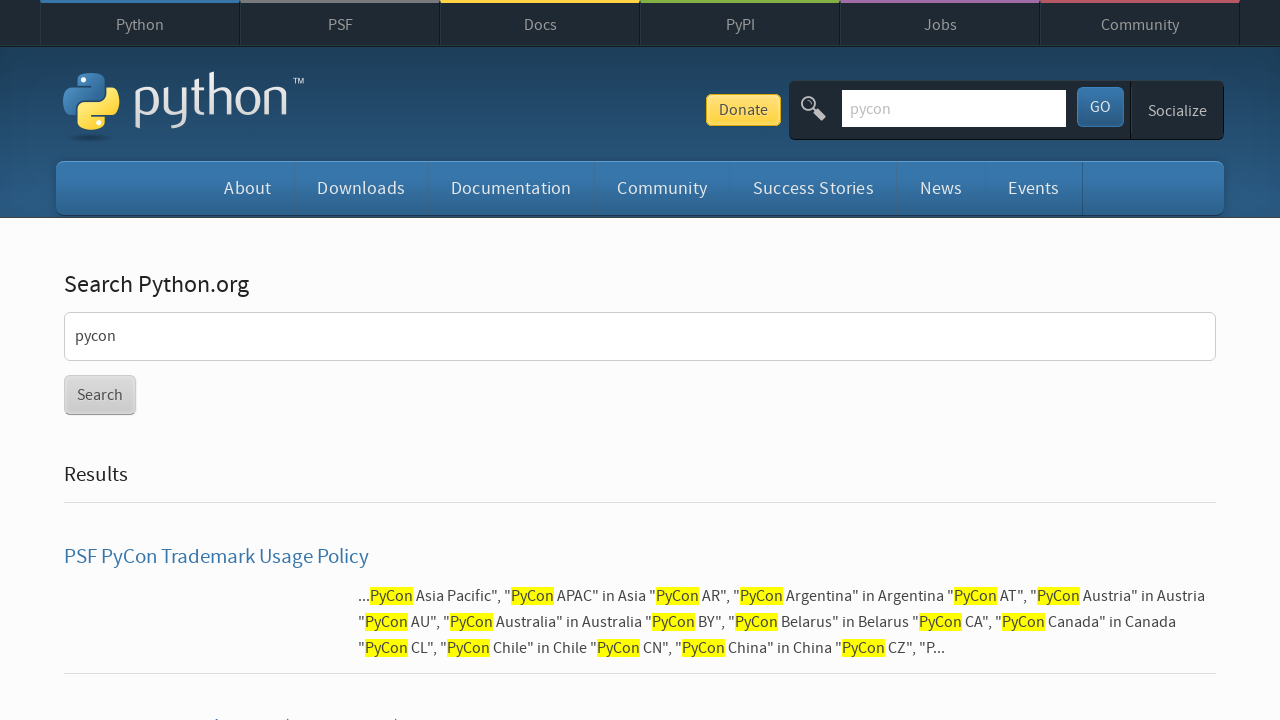

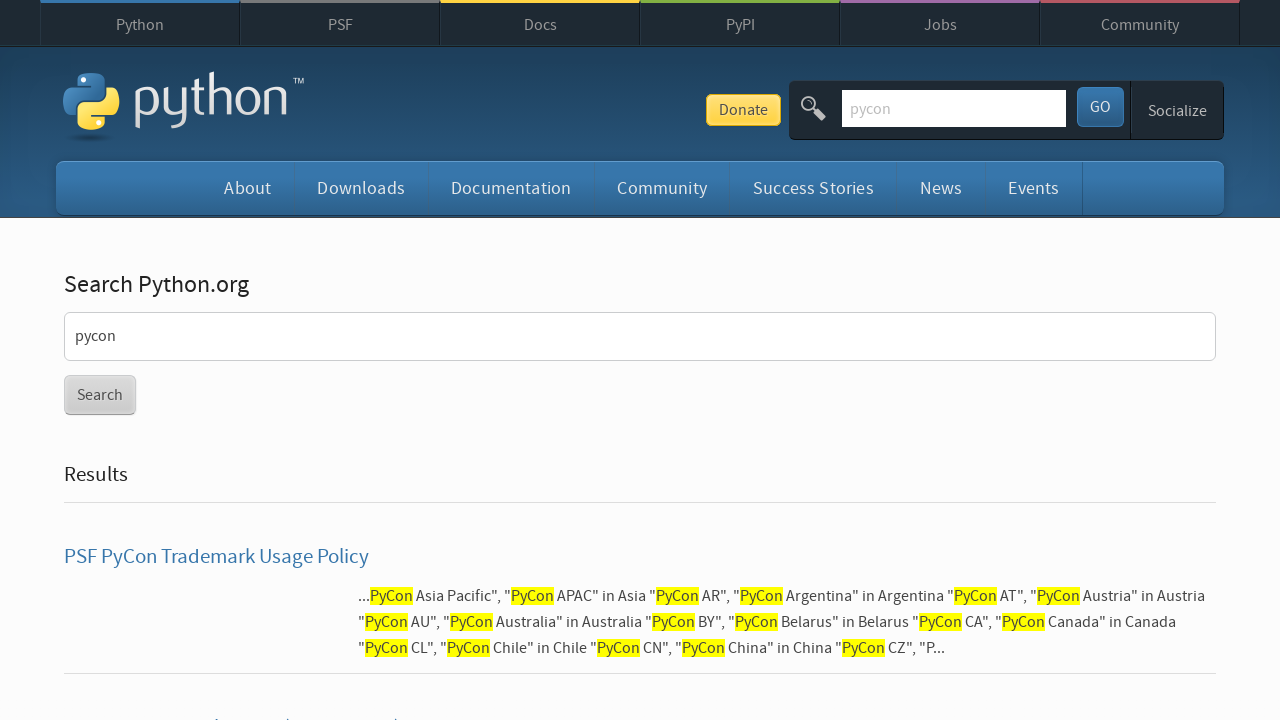